Simple browser automation test that navigates to a website and retrieves the page title and current URL

Starting URL: https://rahulshettyacademy.com

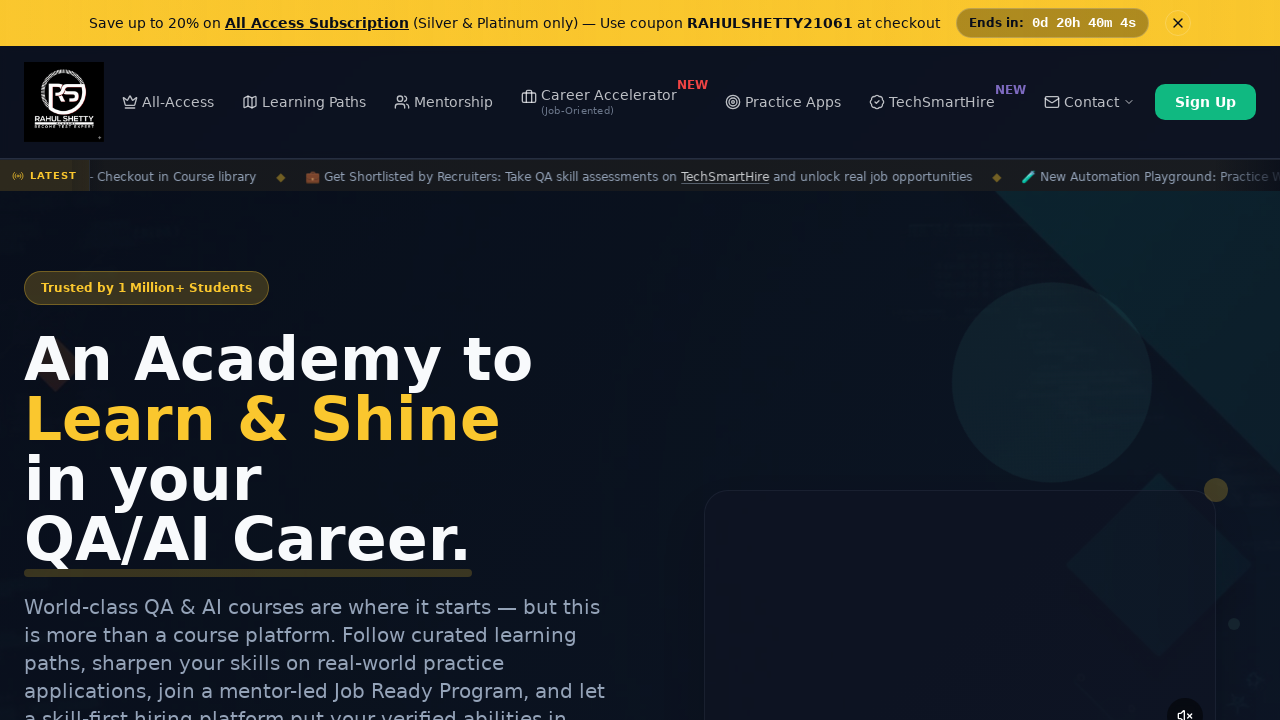

Retrieved page title from rahulshettyacademy.com
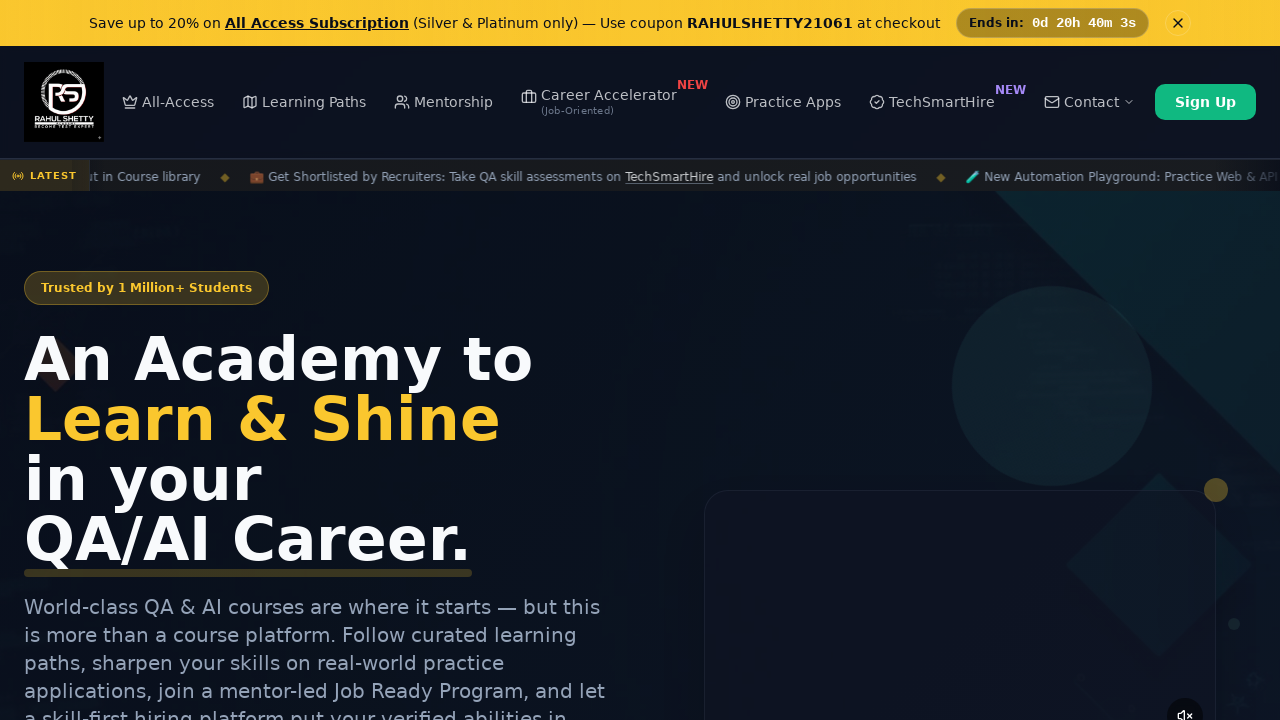

Retrieved current page URL
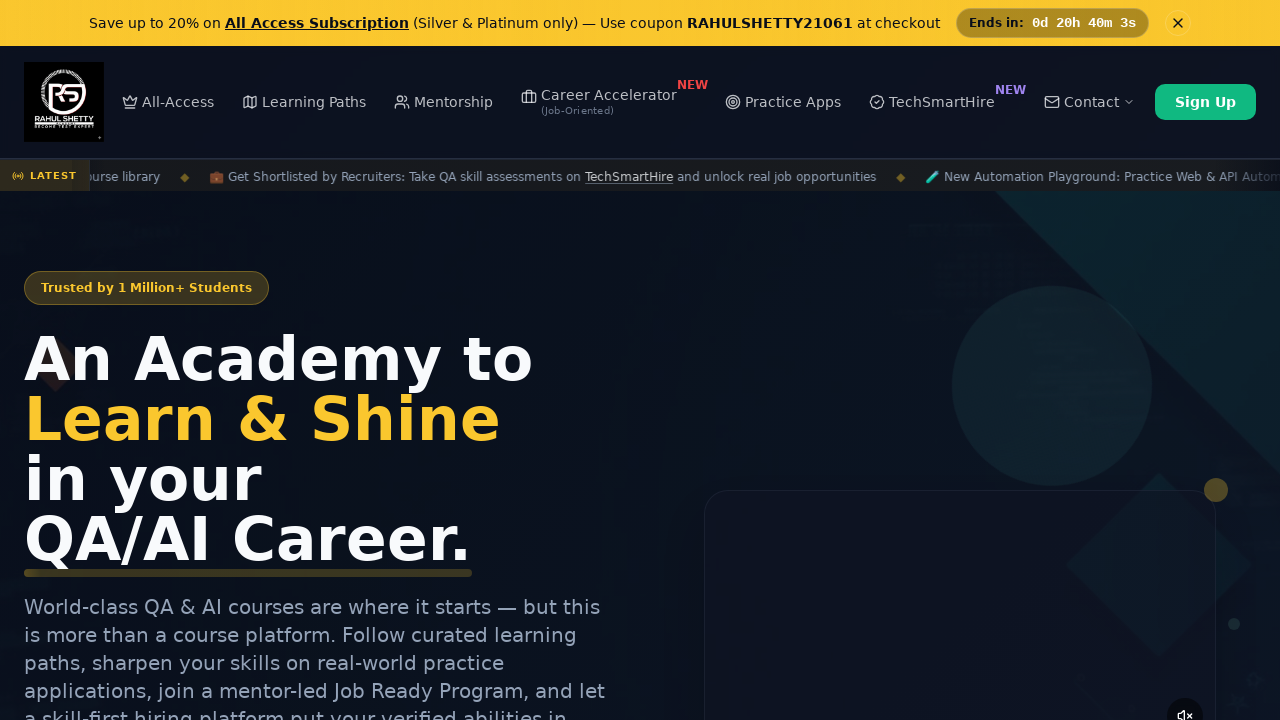

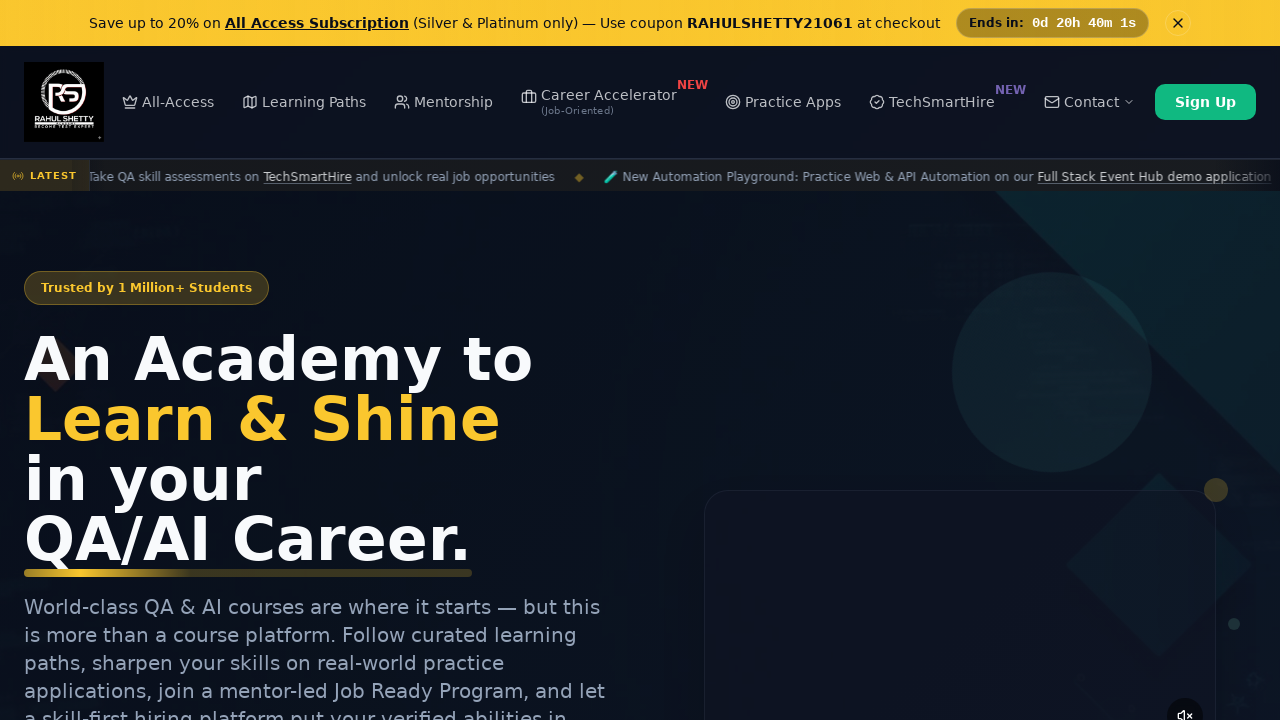